Tests checkbox functionality on a Selenium practice form by locating checkbox elements and selecting specific ones

Starting URL: https://www.techlistic.com/p/selenium-practice-form.html

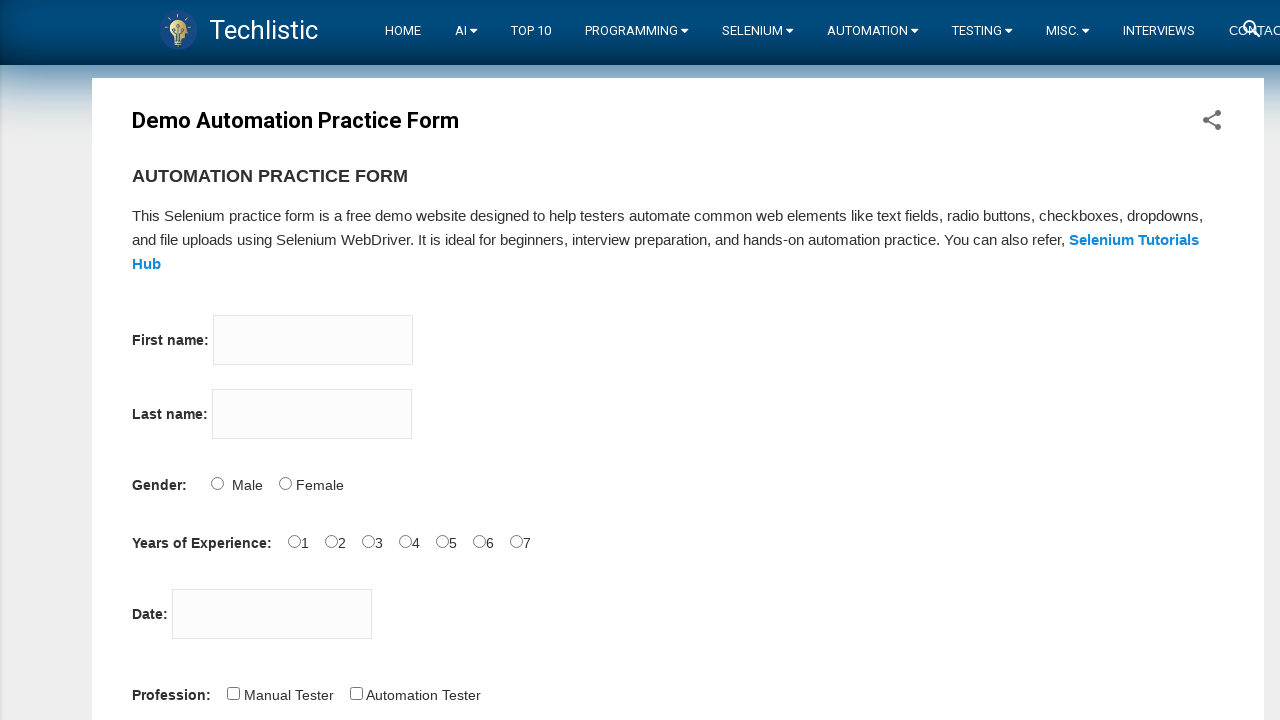

Waited for checkbox elements to load on the Selenium practice form
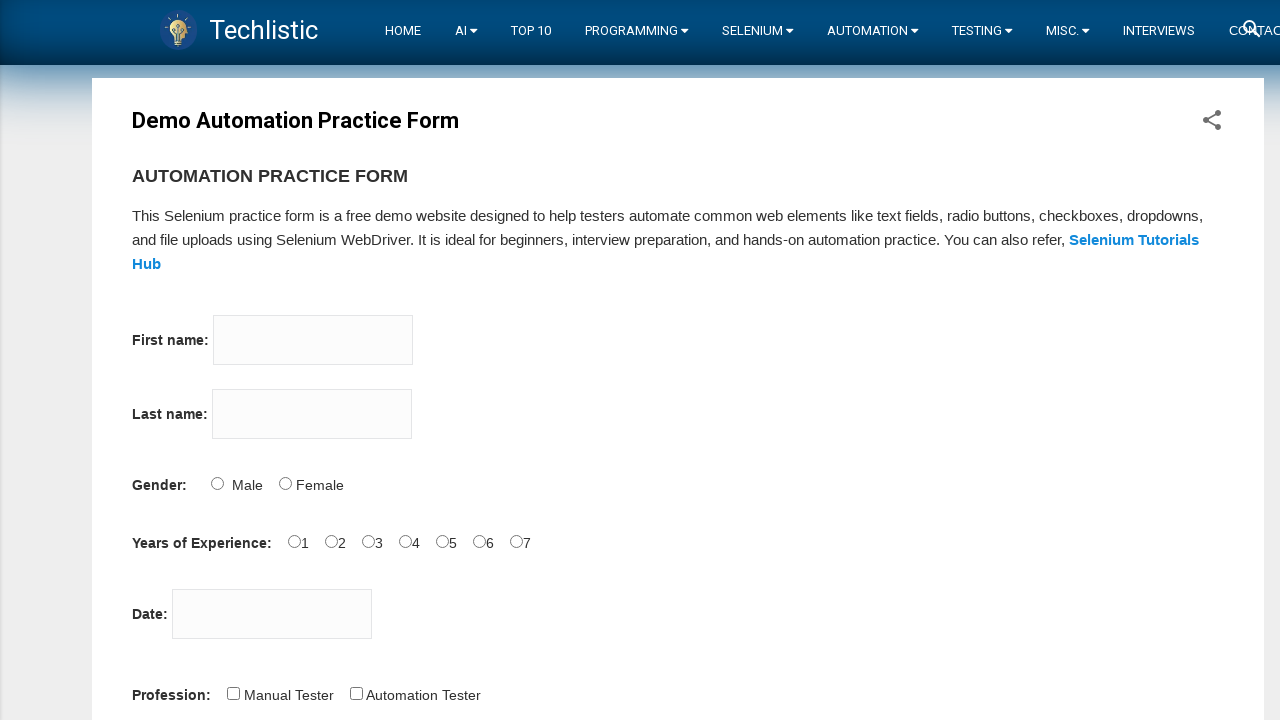

Clicked the first checkbox (Selenium IDE) at (281, 360) on input#tool-0
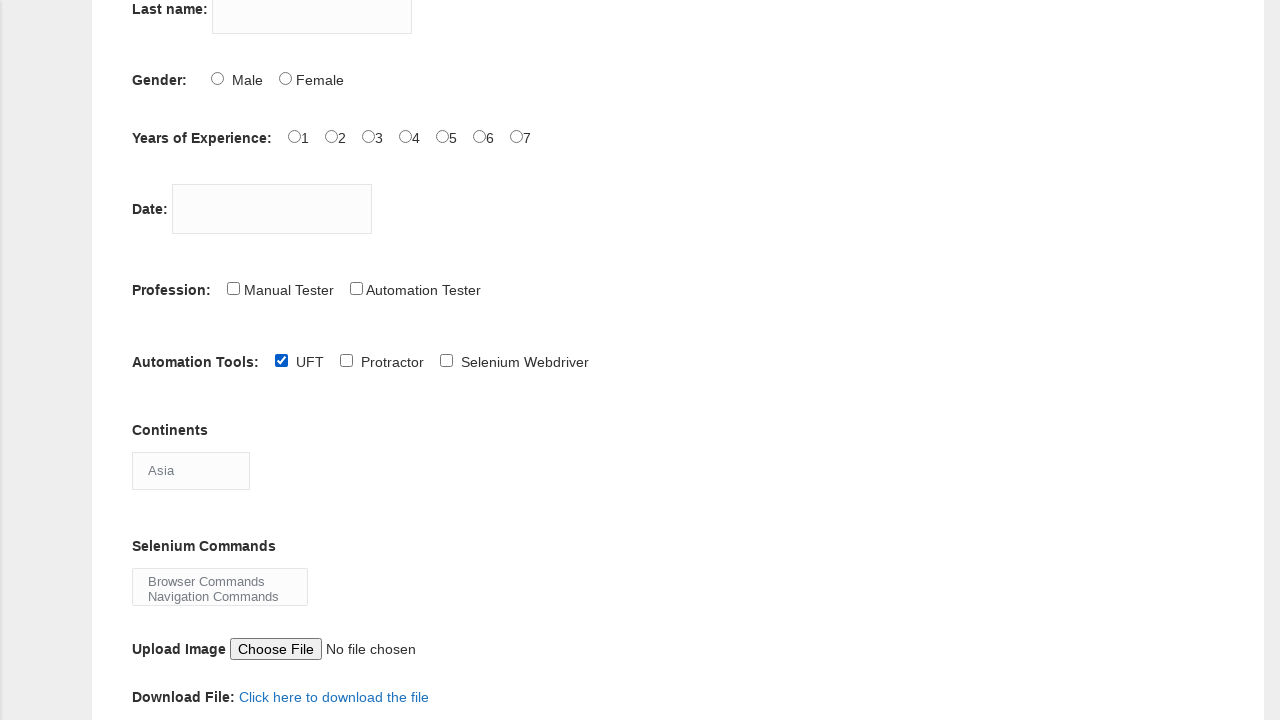

Clicked the third checkbox (QTP) at (446, 360) on input#tool-2
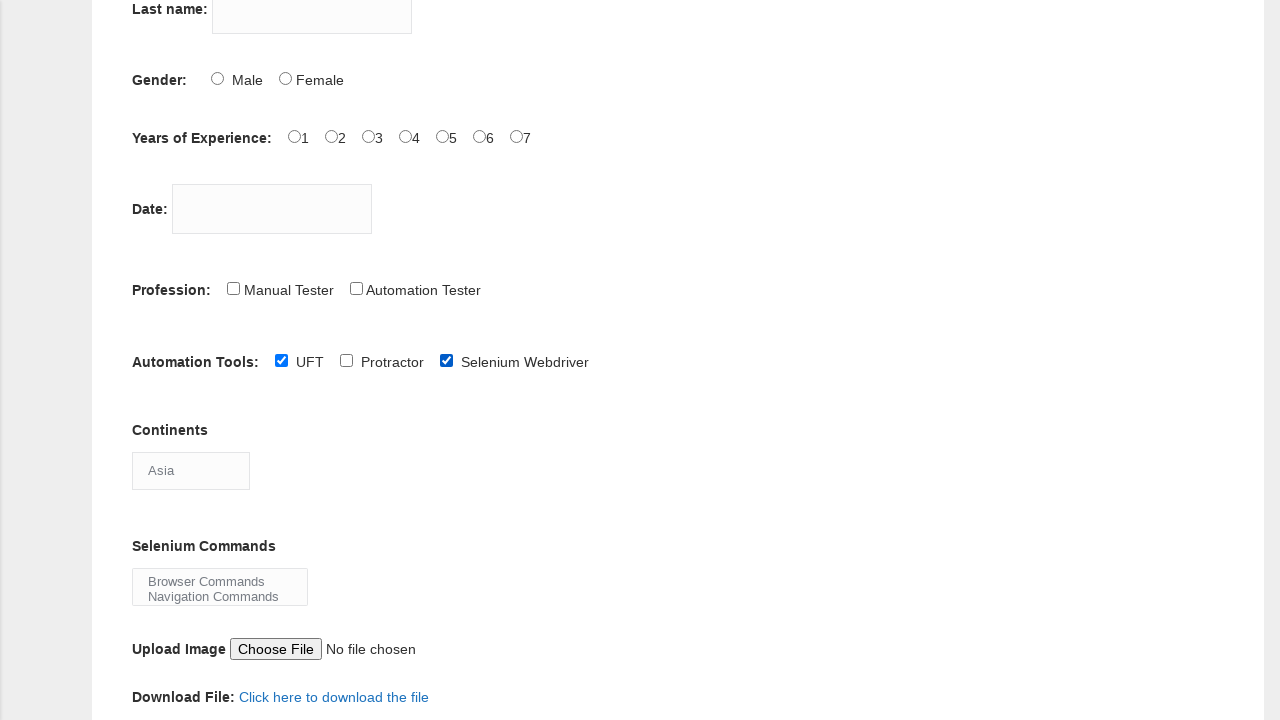

Verified that the first checkbox (Selenium IDE) is checked
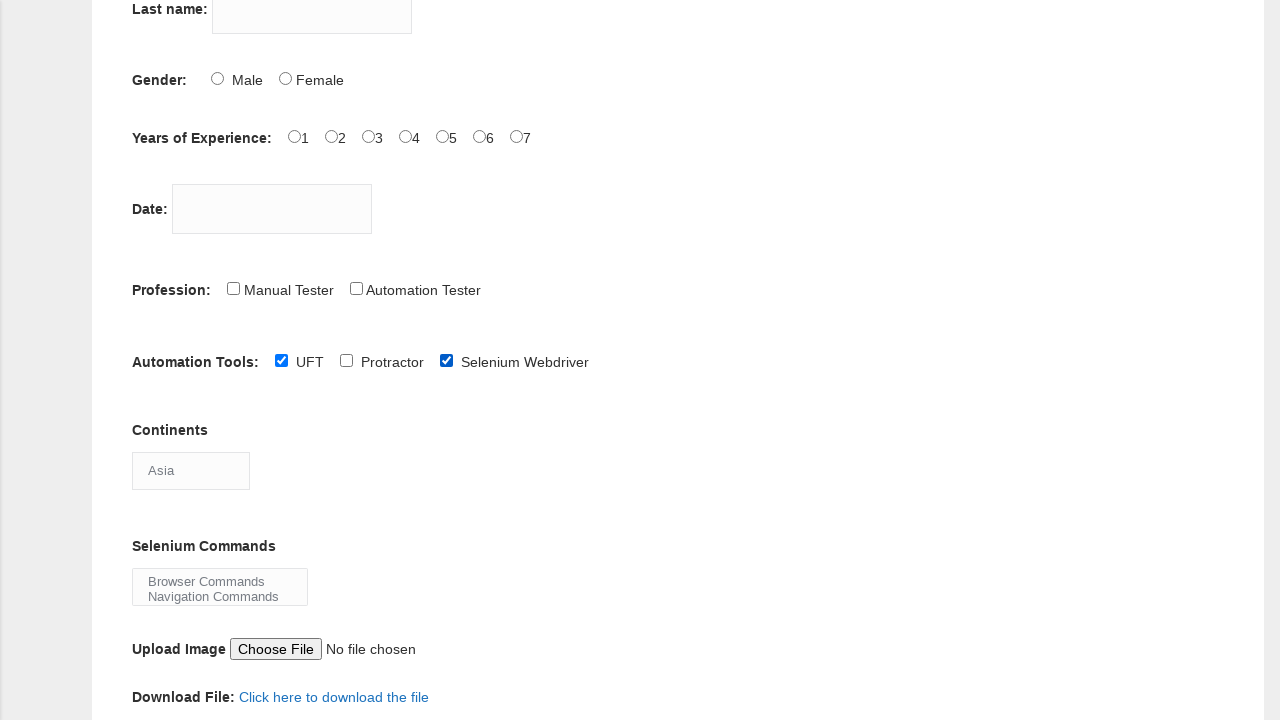

Verified that the third checkbox (QTP) is checked
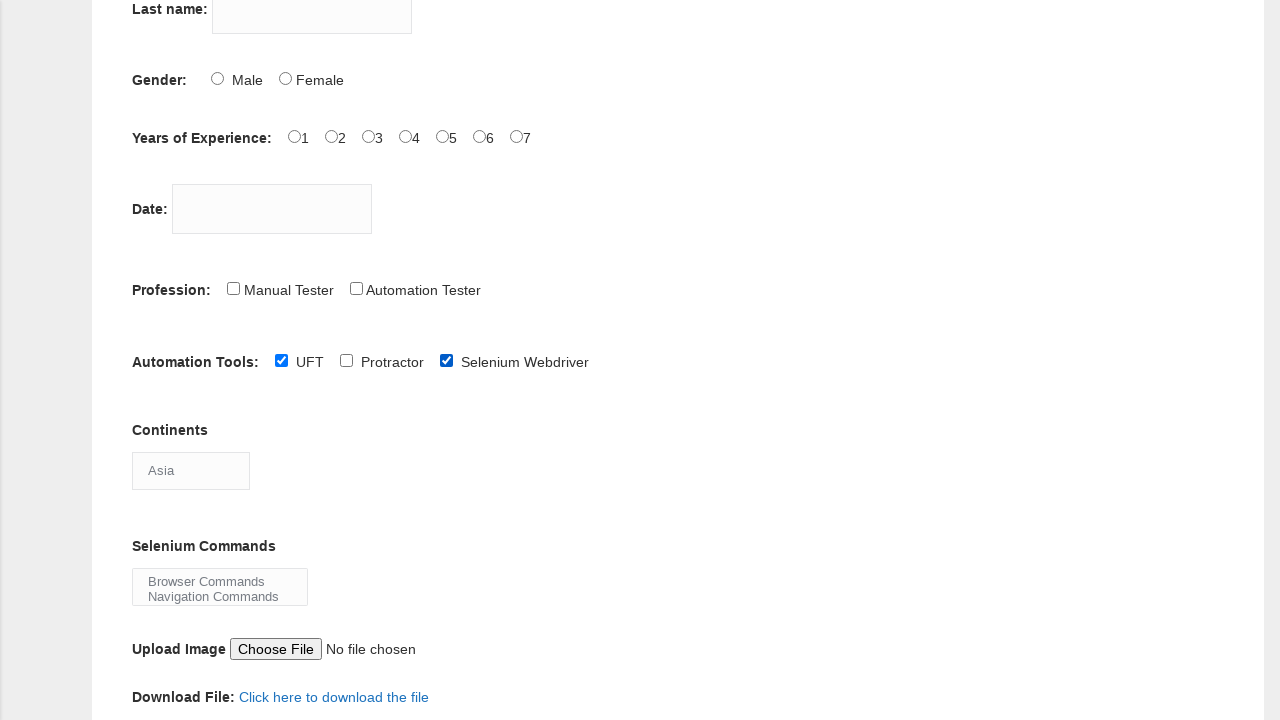

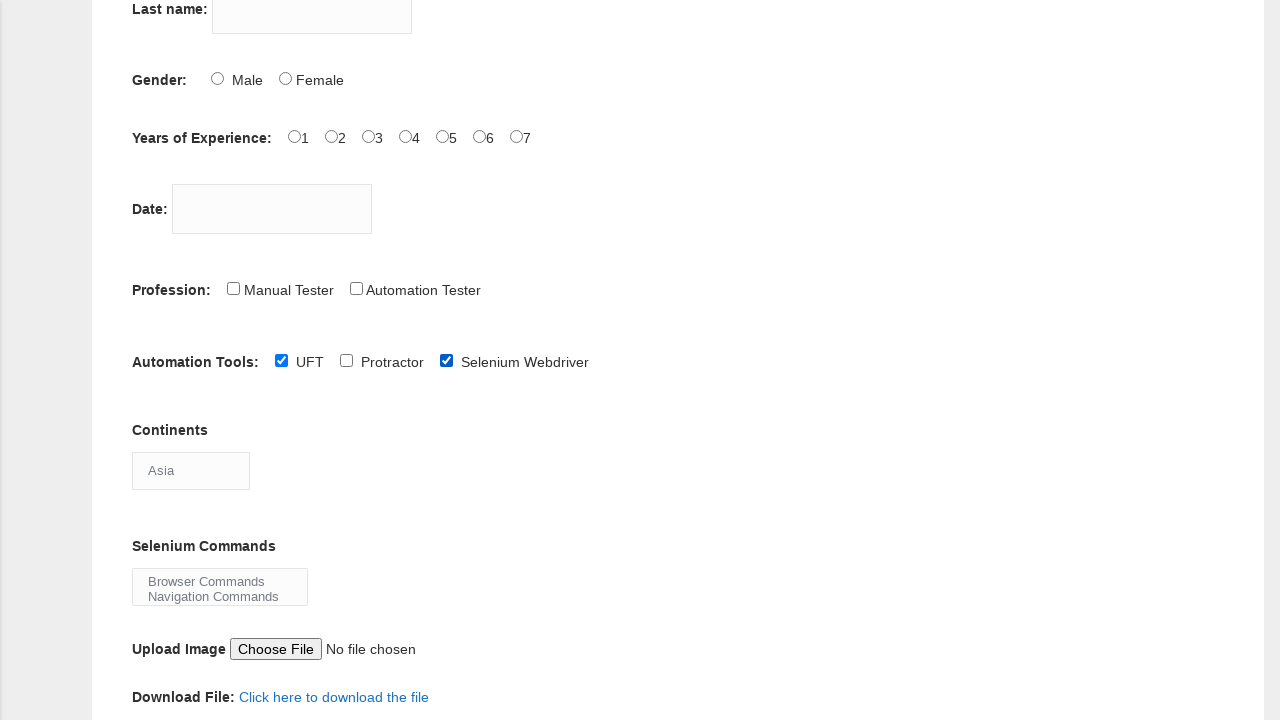